Tests clicking OK on prompt alert without entering text and verifies no result is displayed

Starting URL: https://demoqa.com/alerts

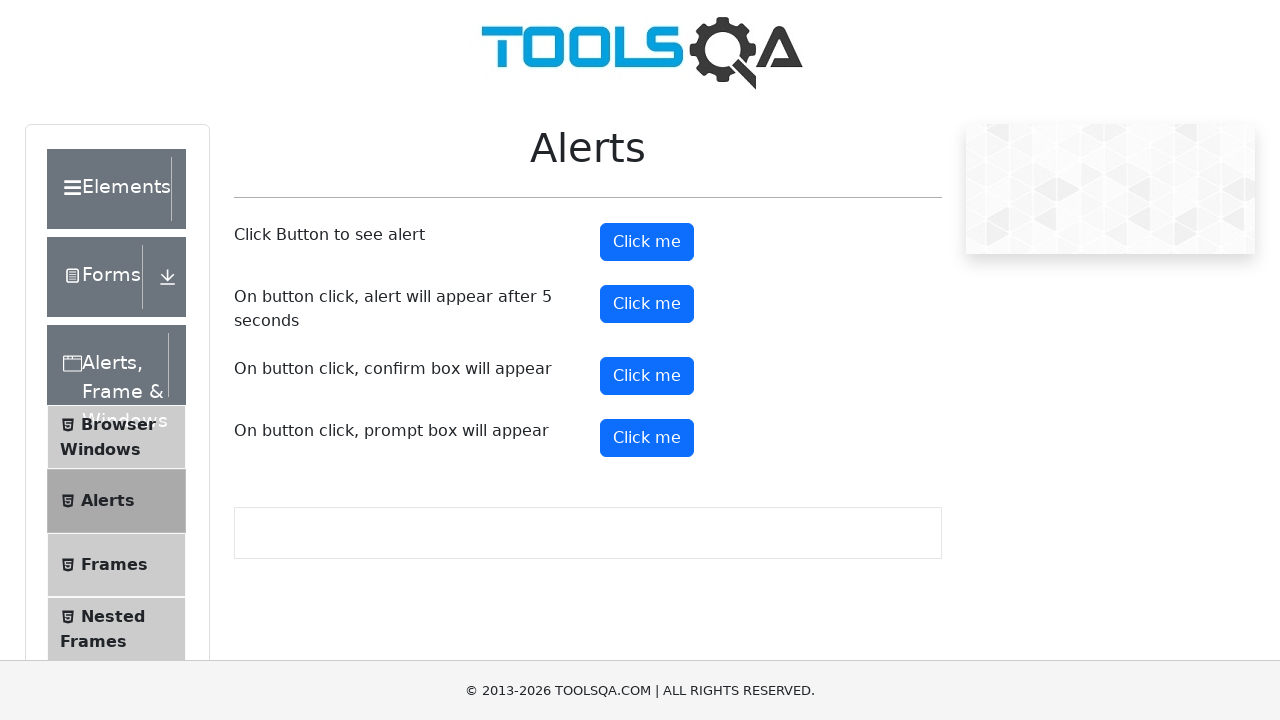

Set up dialog handler to accept prompt alert without text entry
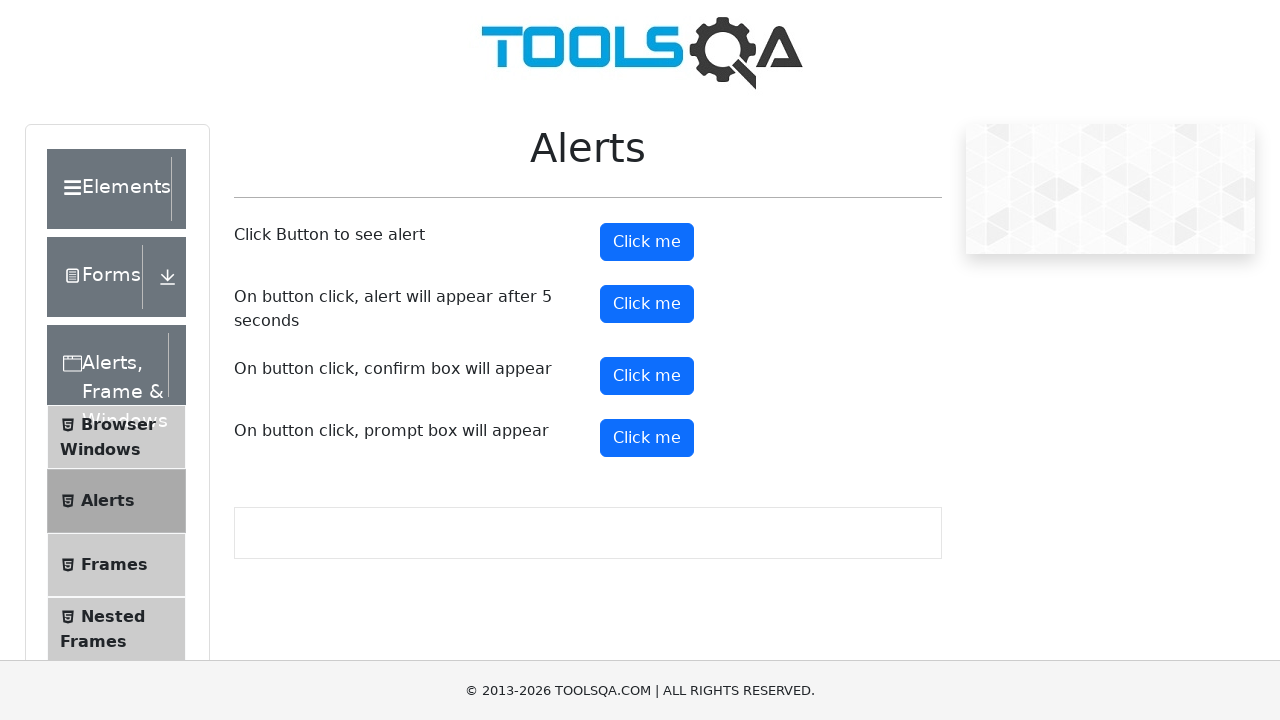

Clicked the prompt alert button at (647, 438) on #promtButton
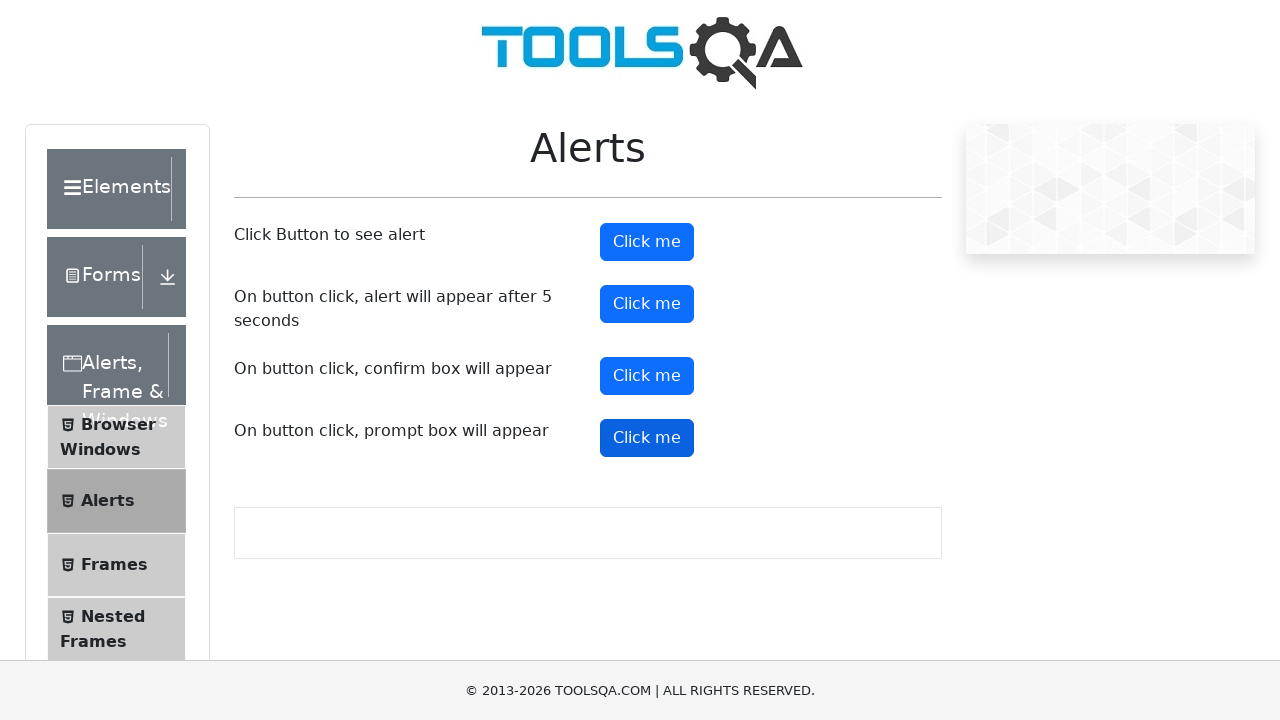

Waited 500ms for any potential result to appear
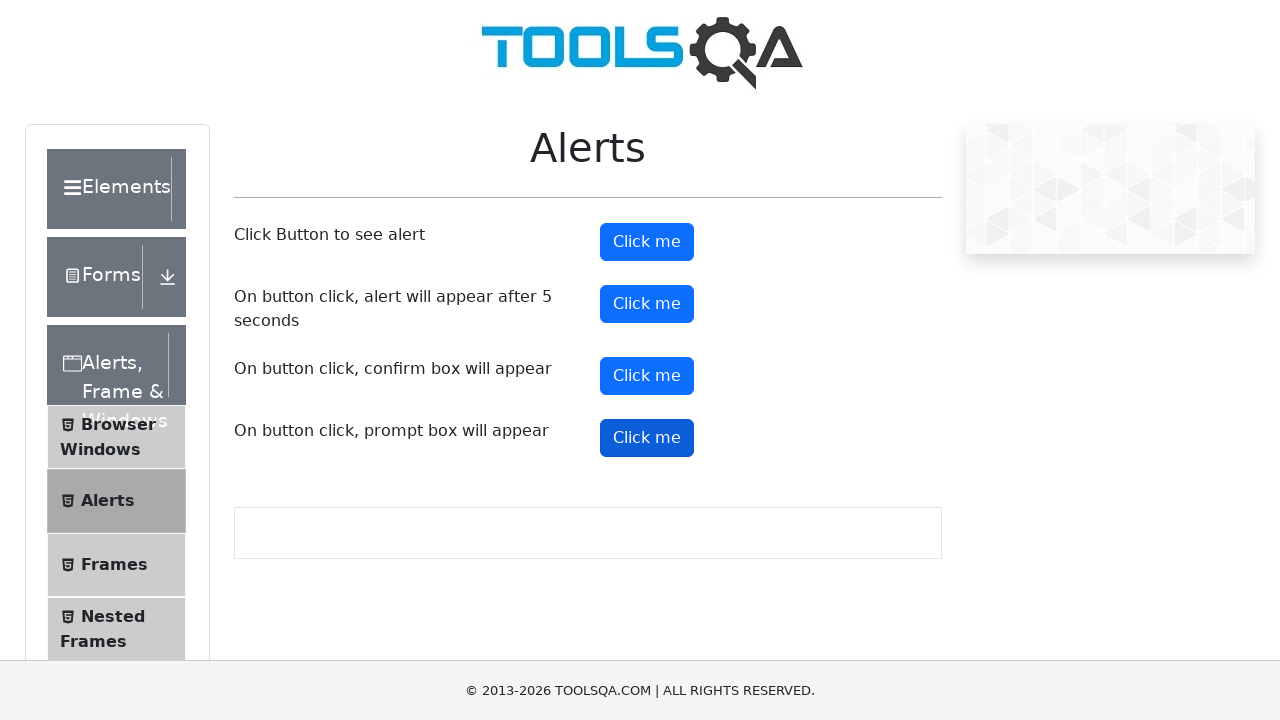

Checked if prompt result element is visible
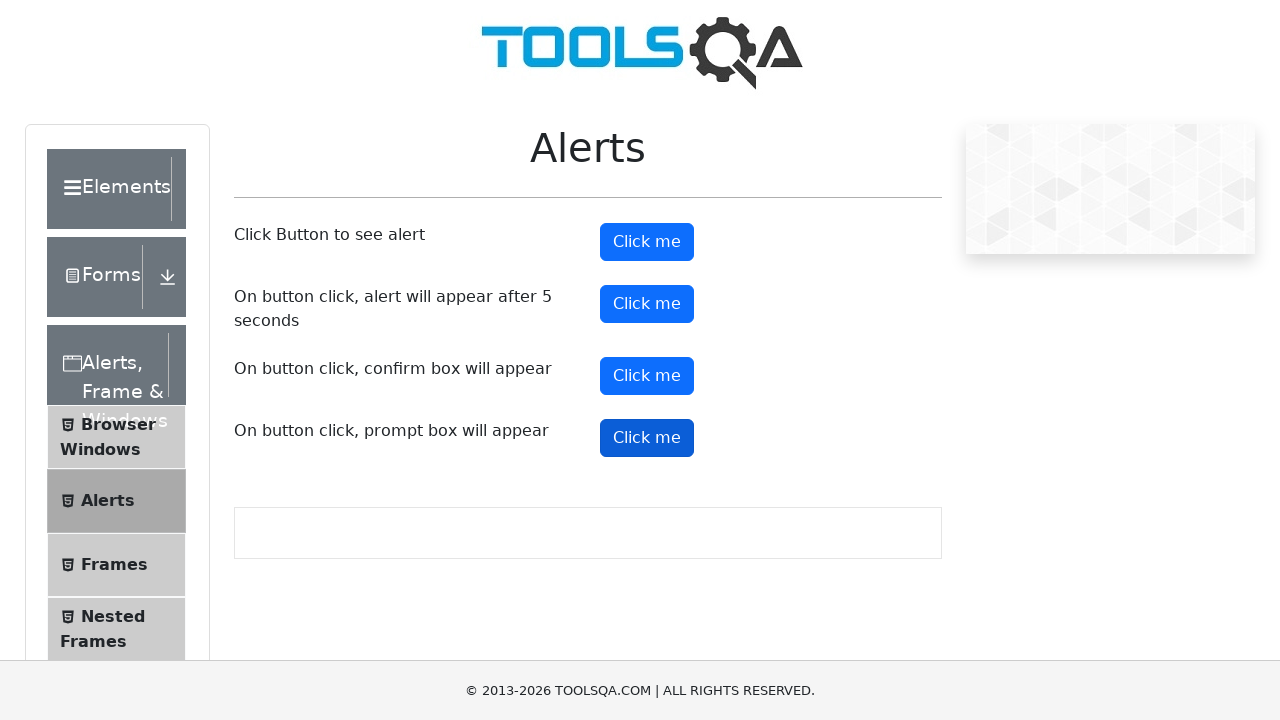

Verified that prompt result is not visible (OK clicked without text entry)
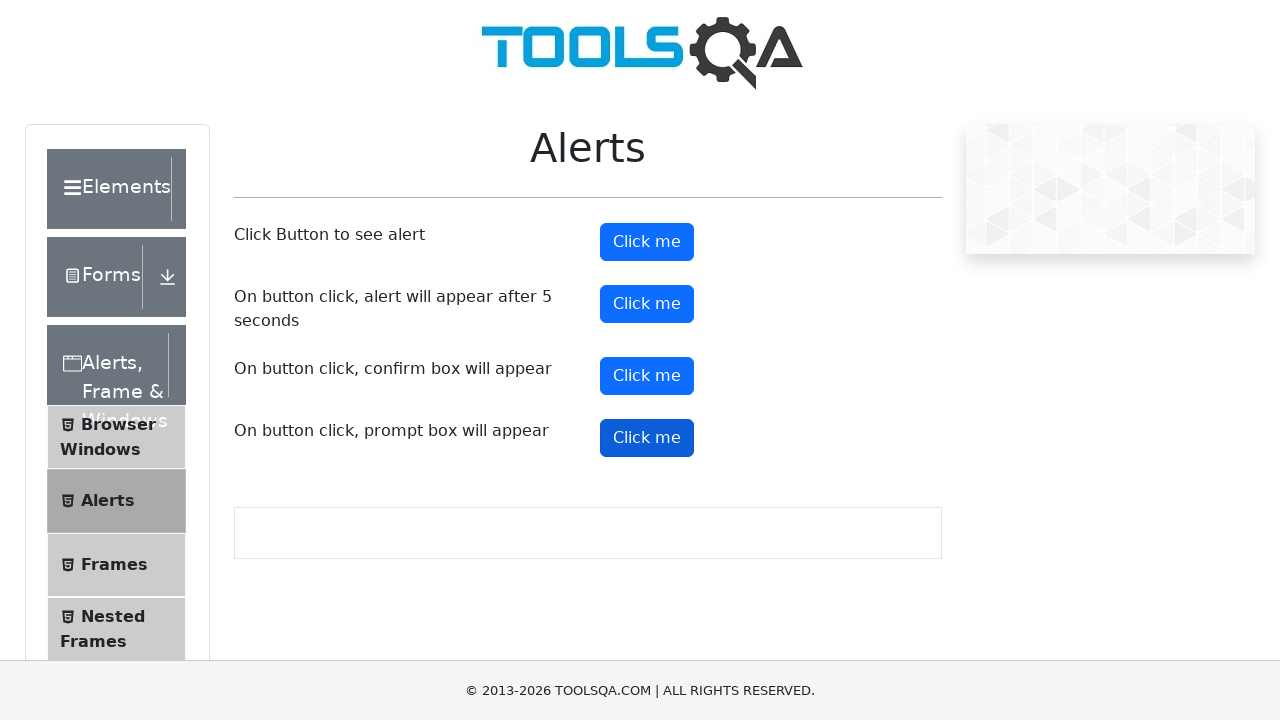

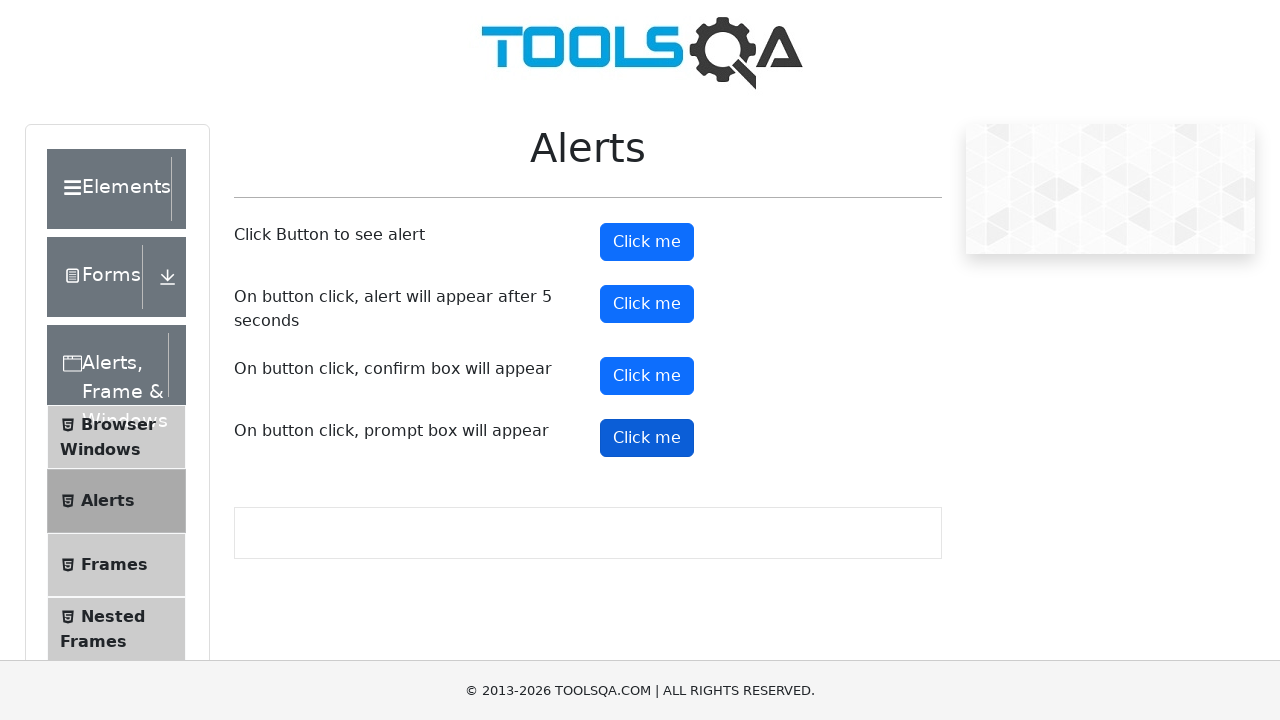